Tests un-marking completed todo items by unchecking their checkboxes

Starting URL: https://demo.playwright.dev/todomvc

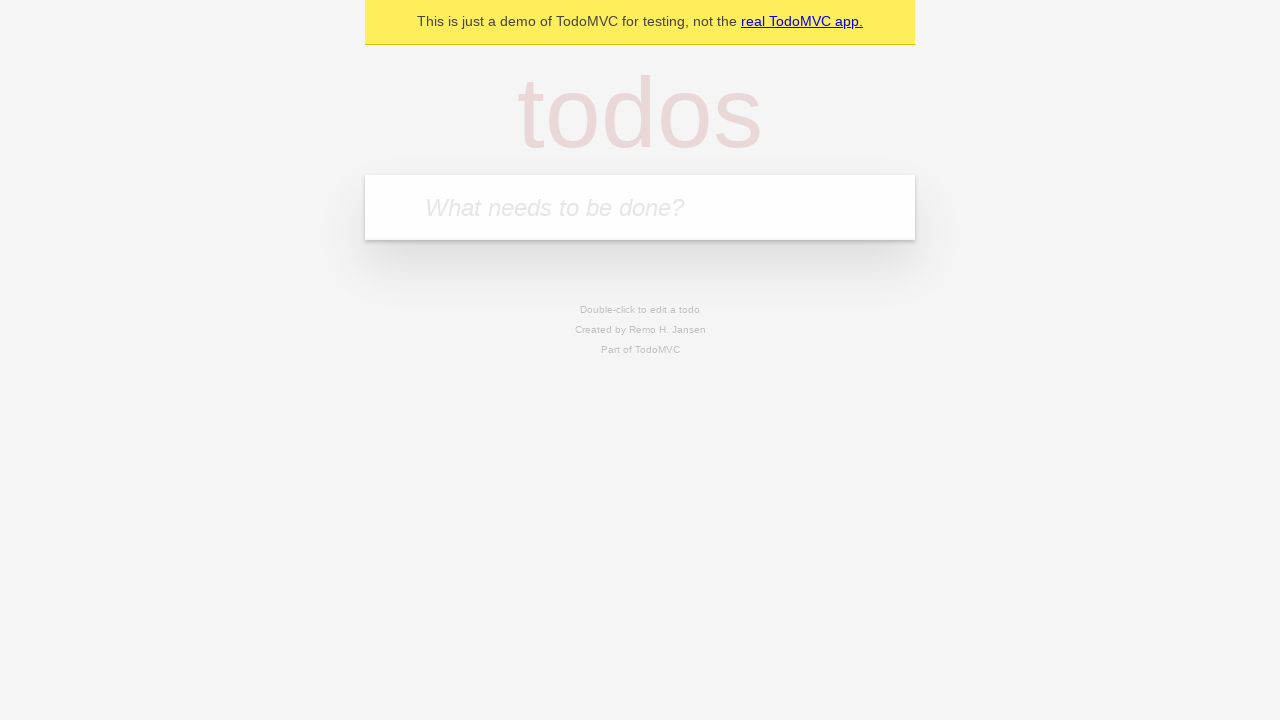

Located the todo input field
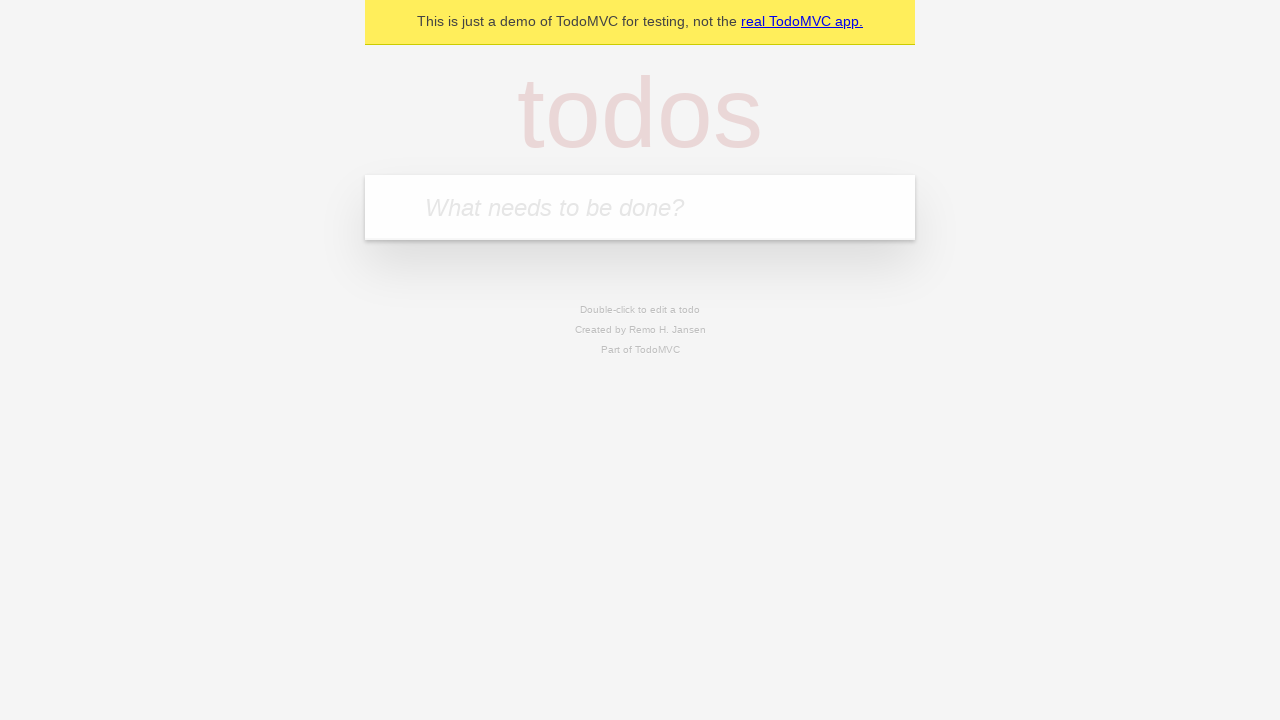

Filled todo input with 'buy some cheese' on internal:attr=[placeholder="What needs to be done?"i]
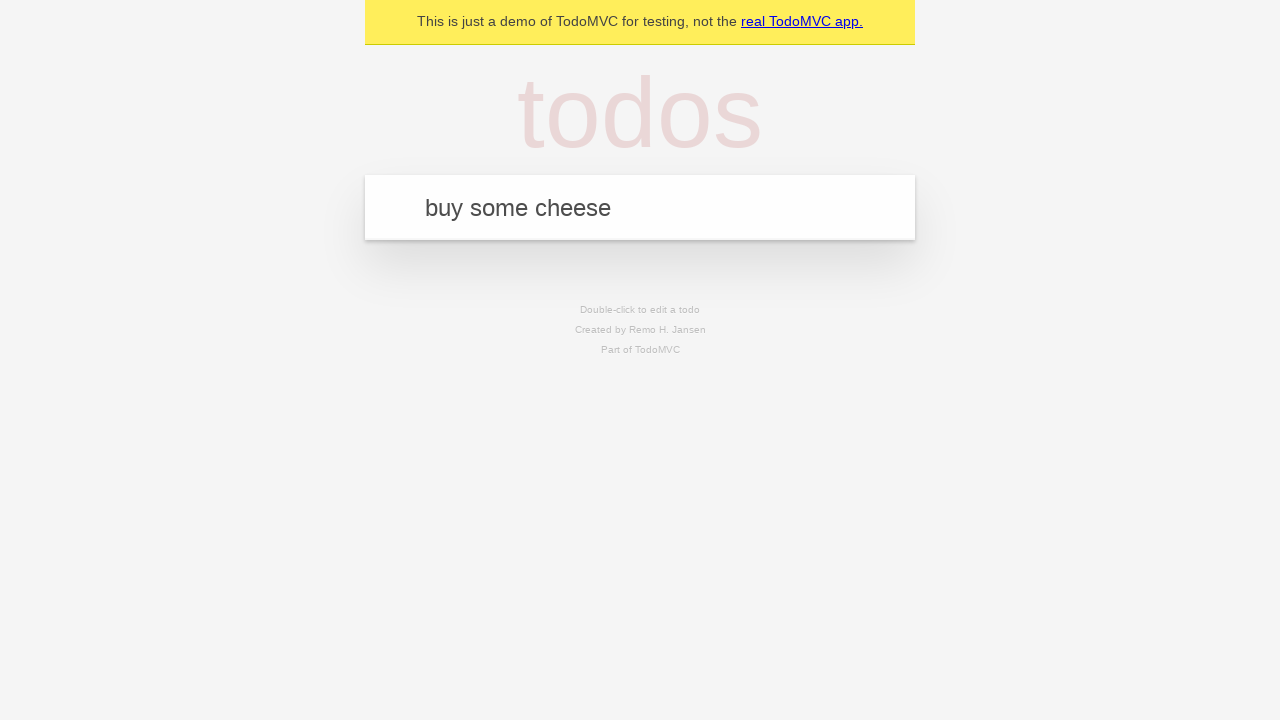

Pressed Enter to create todo 'buy some cheese' on internal:attr=[placeholder="What needs to be done?"i]
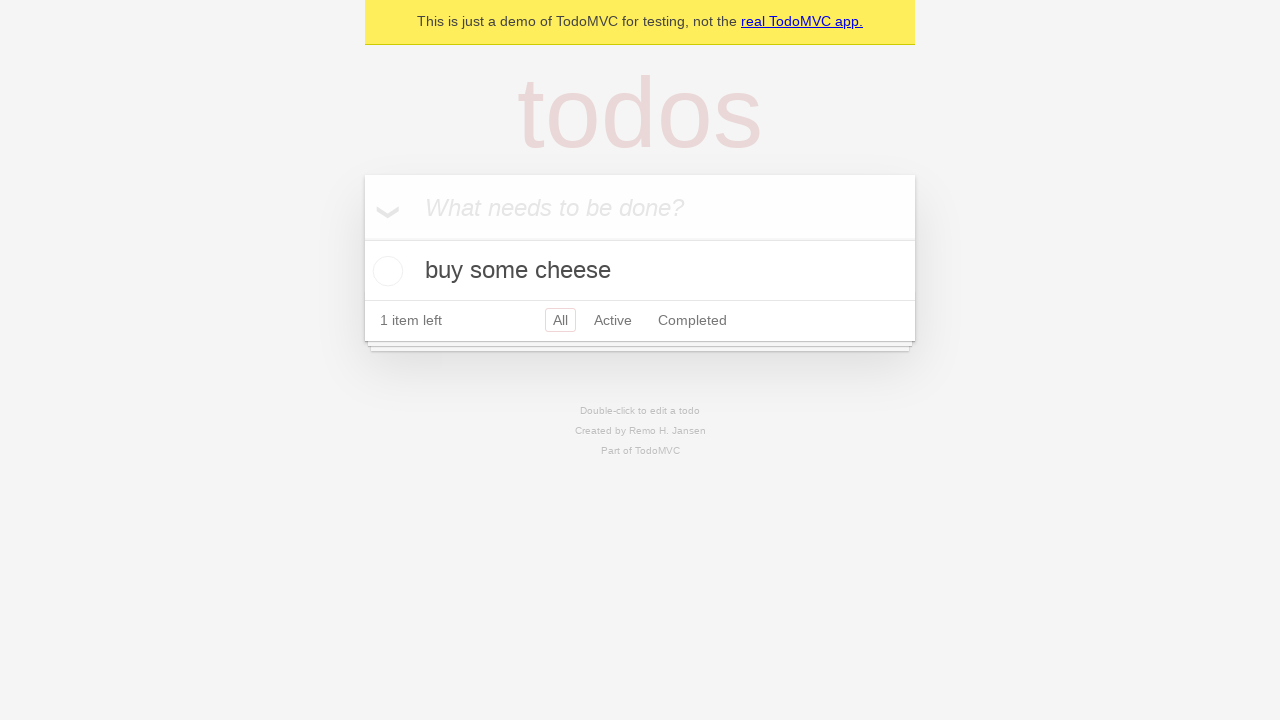

Filled todo input with 'feed the cat' on internal:attr=[placeholder="What needs to be done?"i]
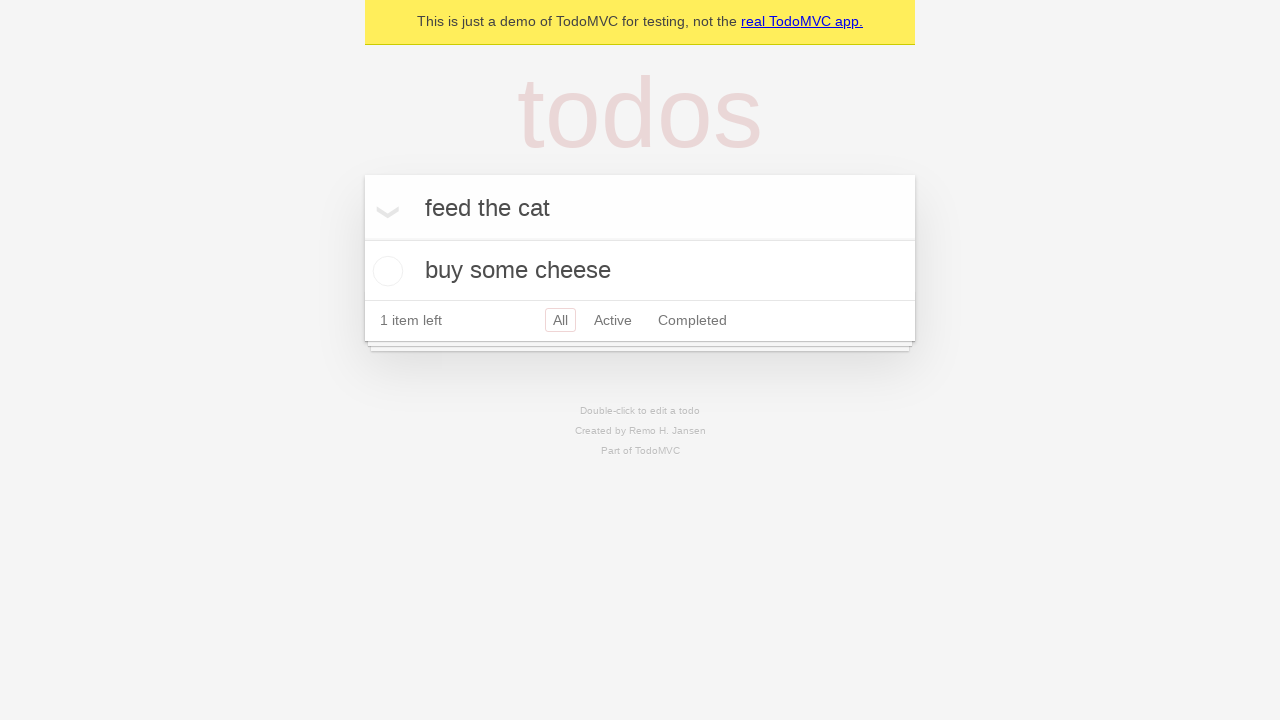

Pressed Enter to create todo 'feed the cat' on internal:attr=[placeholder="What needs to be done?"i]
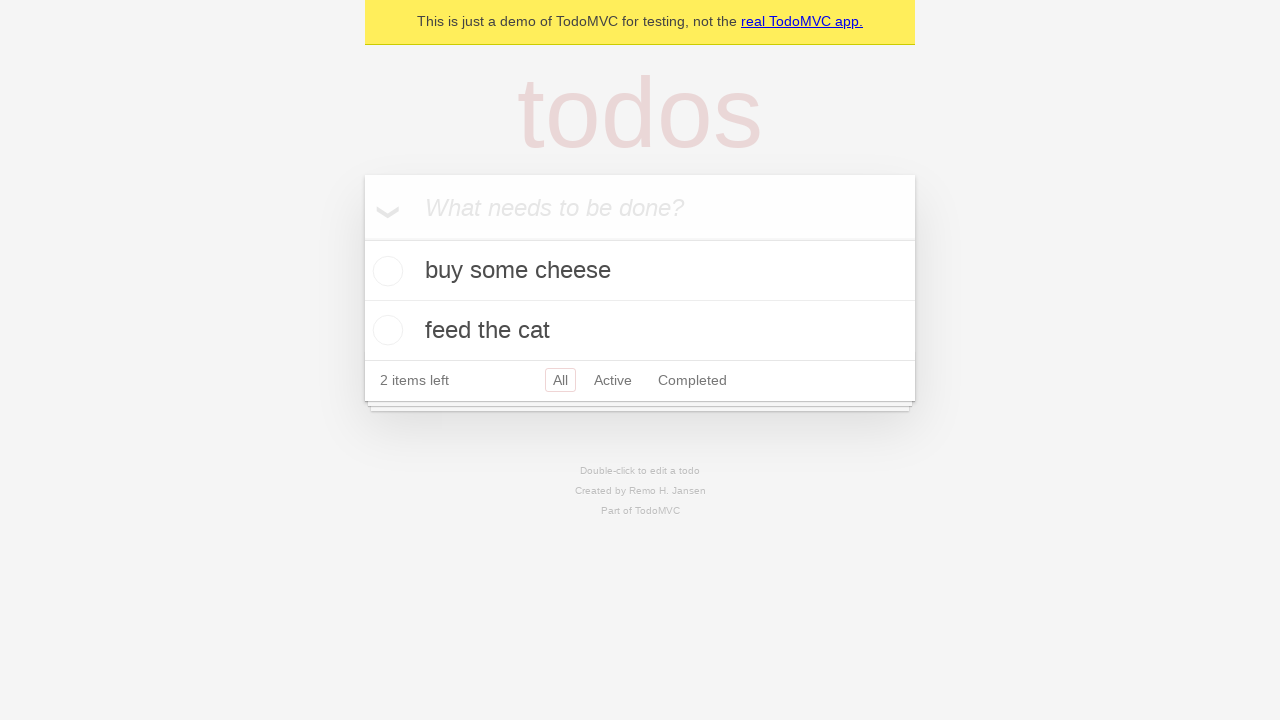

Waited for both todo items to be created
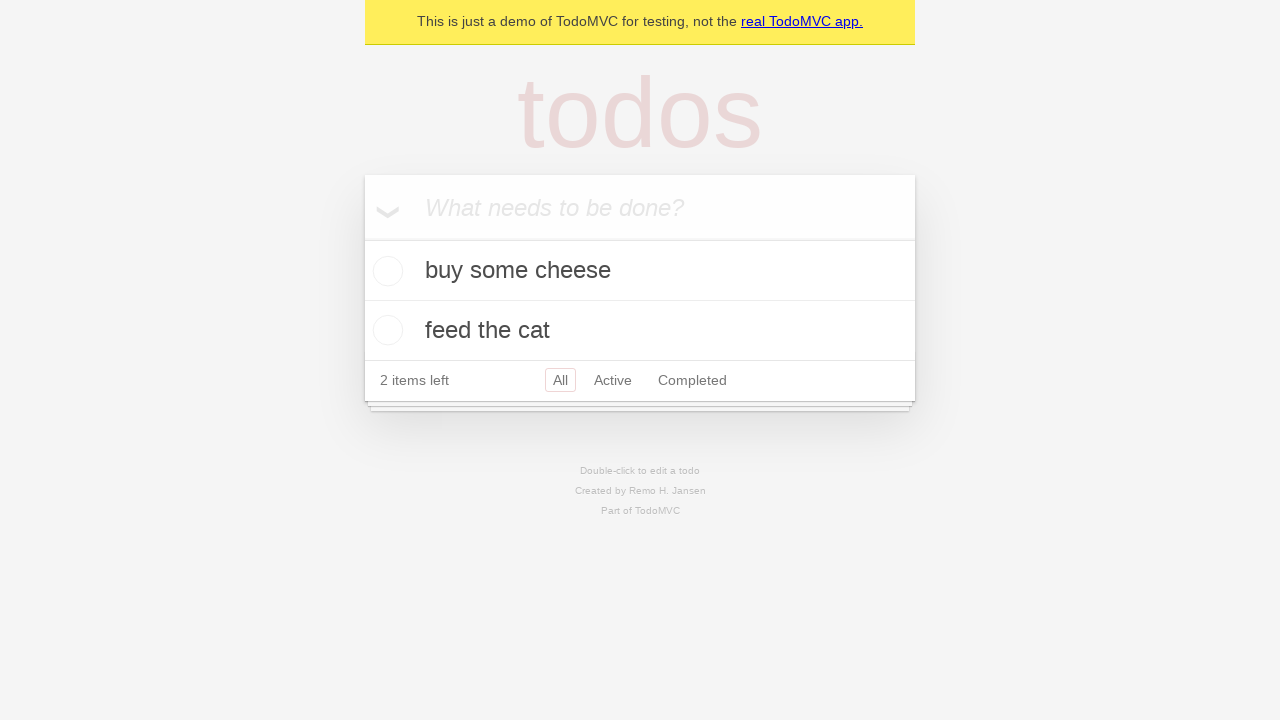

Located the first todo item
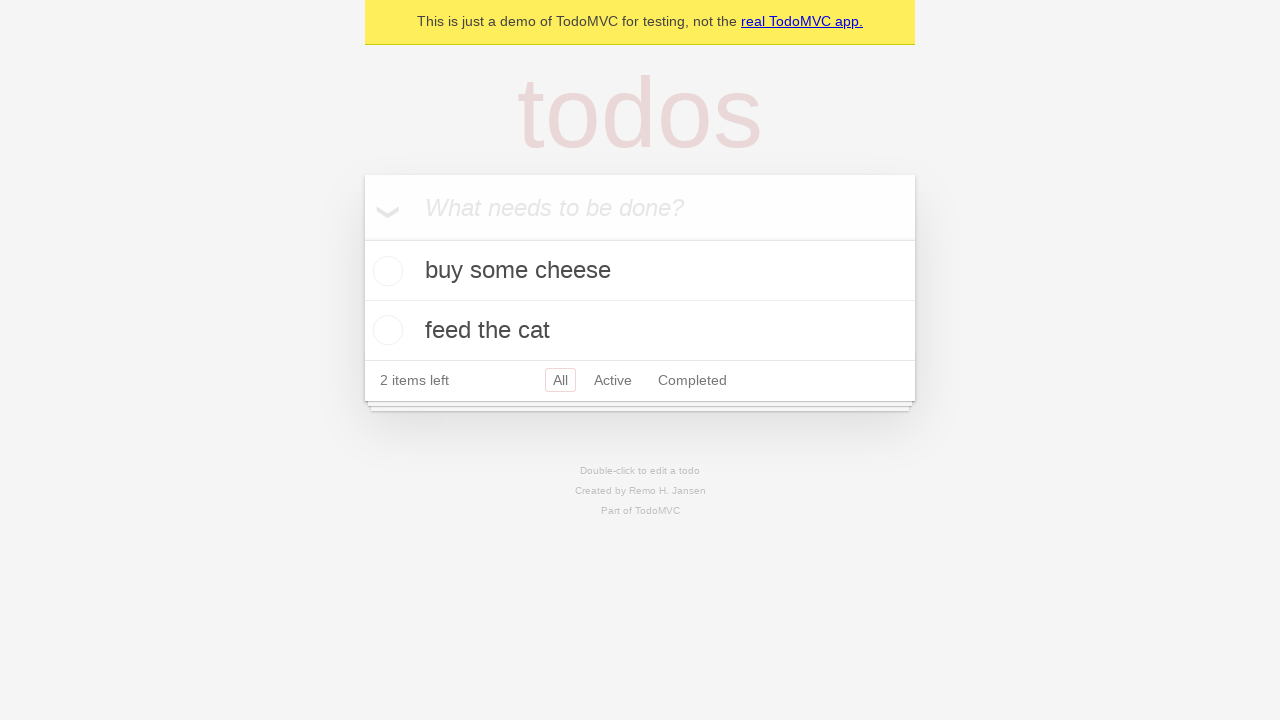

Located the checkbox for the first todo item
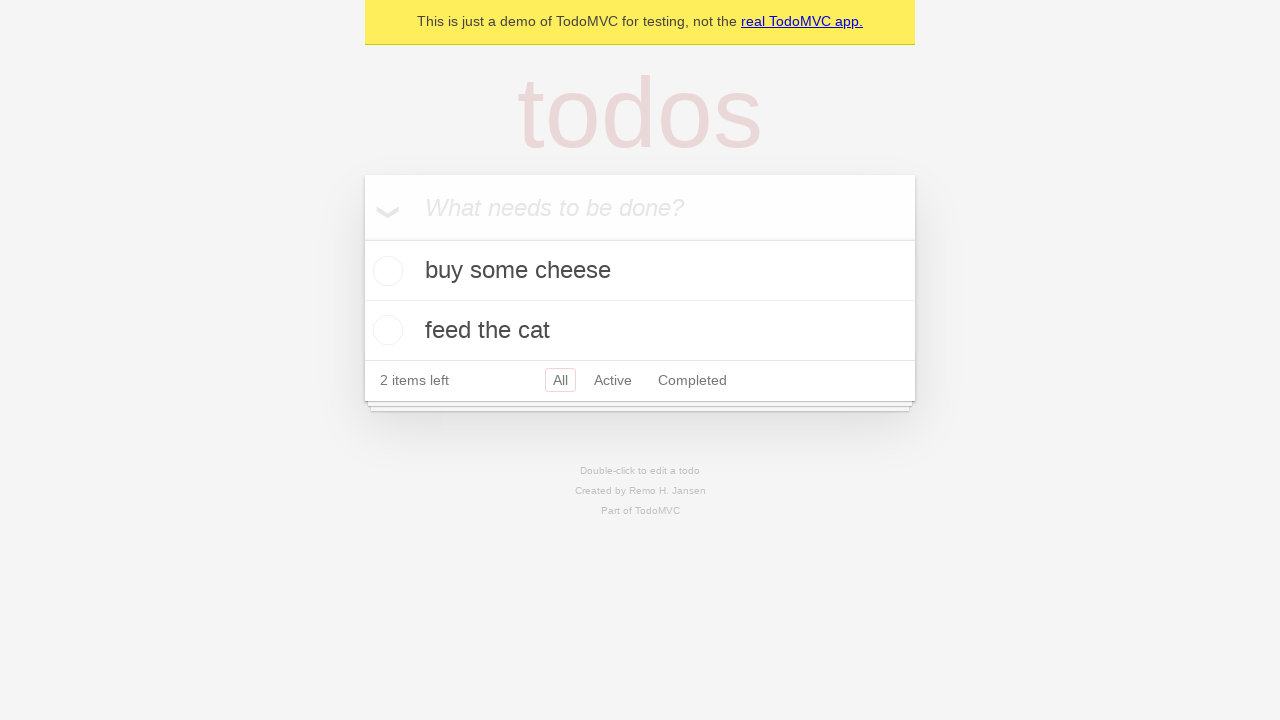

Checked the first todo item as complete at (385, 271) on internal:testid=[data-testid="todo-item"s] >> nth=0 >> internal:role=checkbox
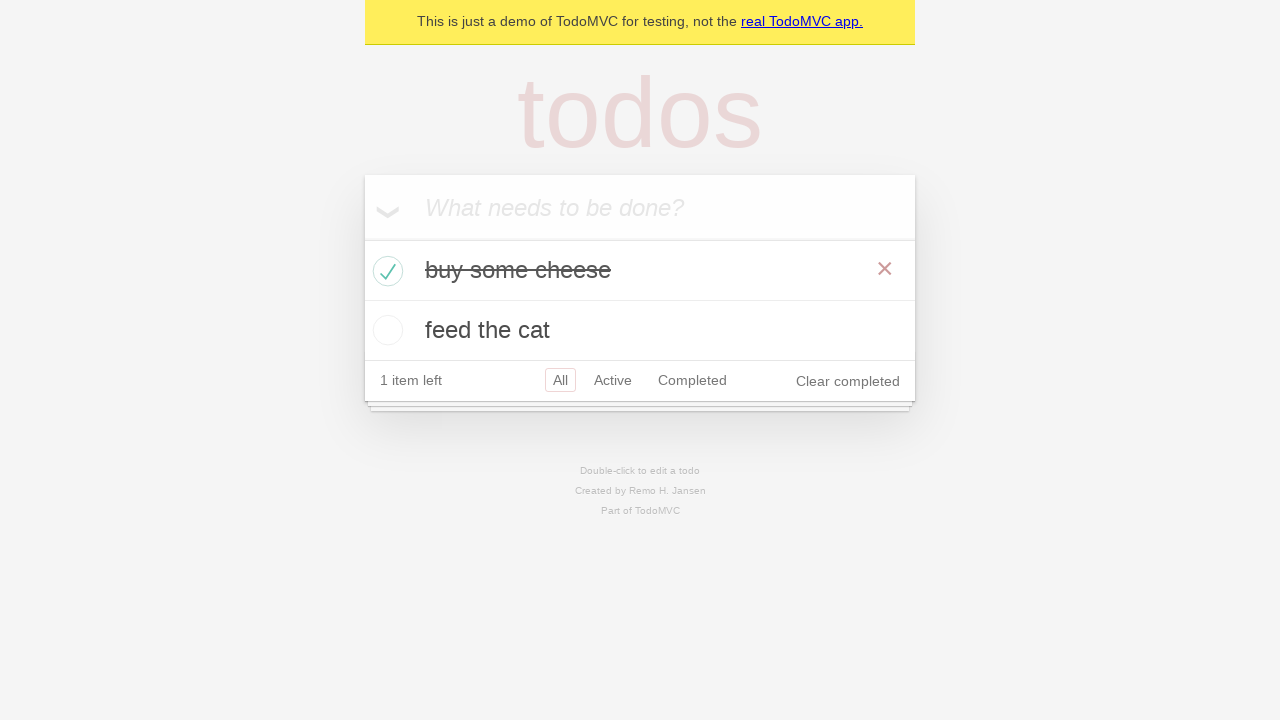

Unchecked the first todo item to mark it as incomplete at (385, 271) on internal:testid=[data-testid="todo-item"s] >> nth=0 >> internal:role=checkbox
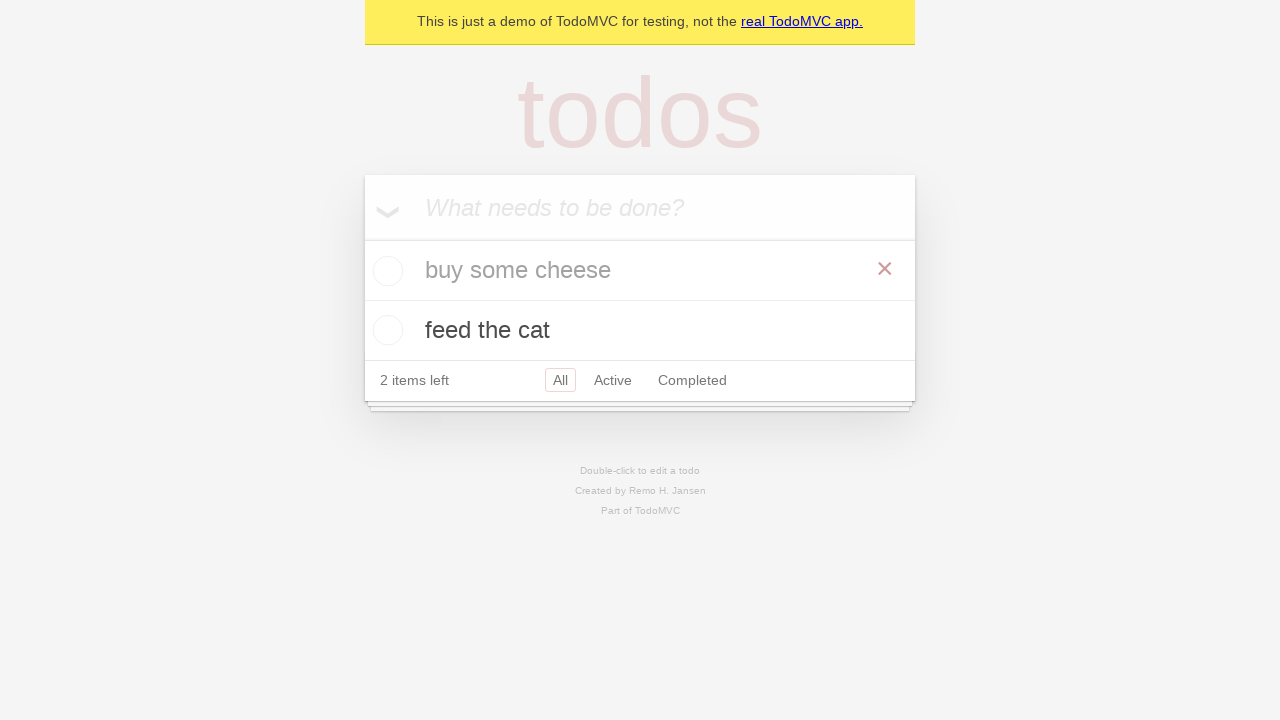

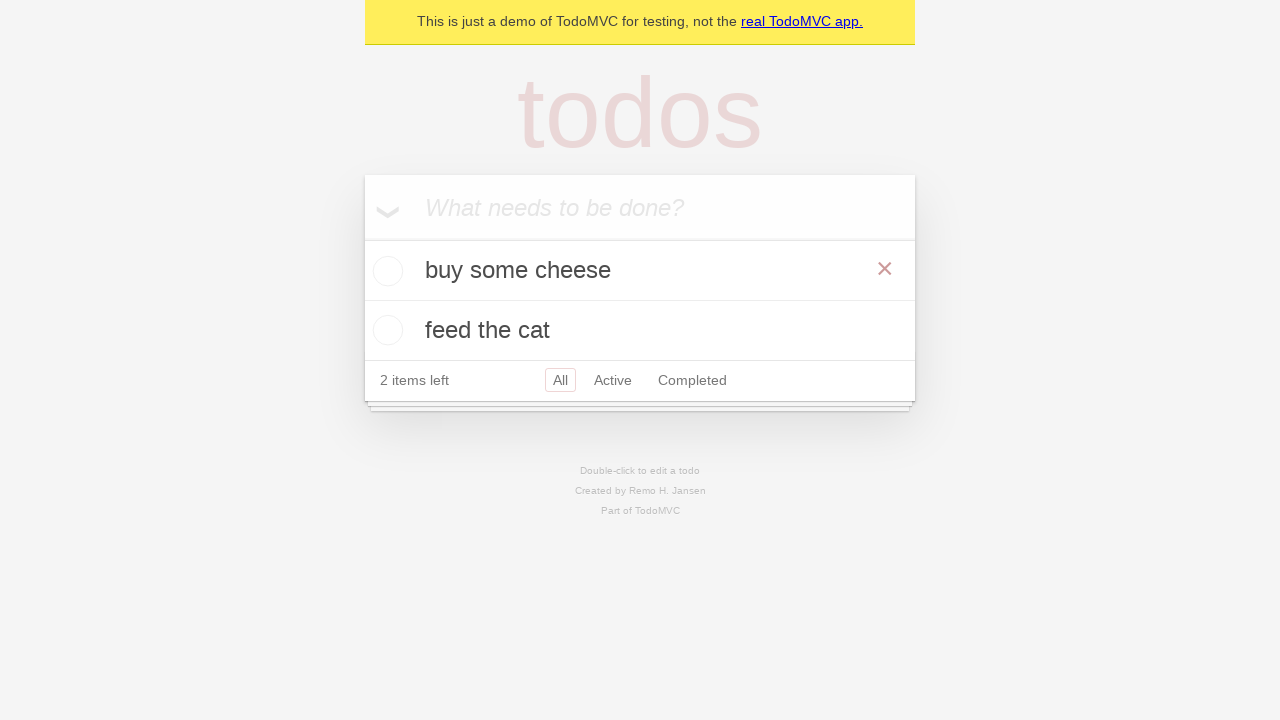